Tests date picker by entering a date and submitting with Enter key

Starting URL: http://formy-project.herokuapp.com/datepicker

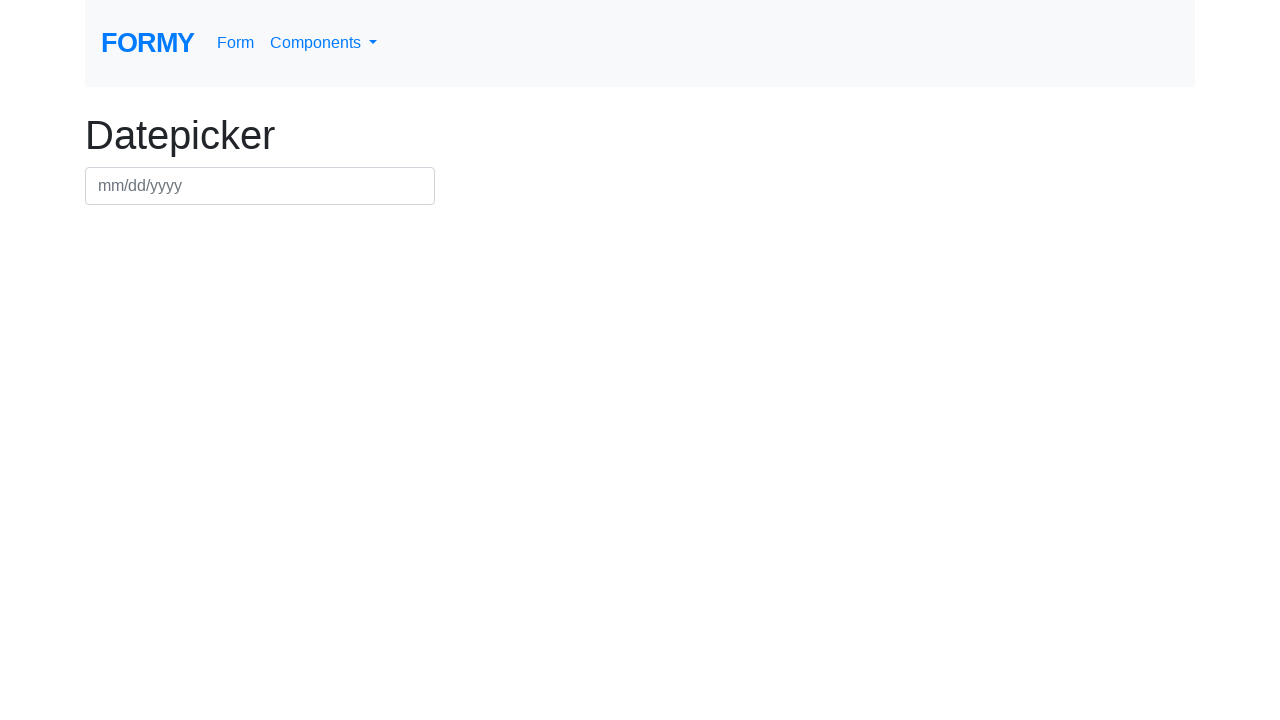

Entered date '10/04/2020' in date picker field on #datepicker
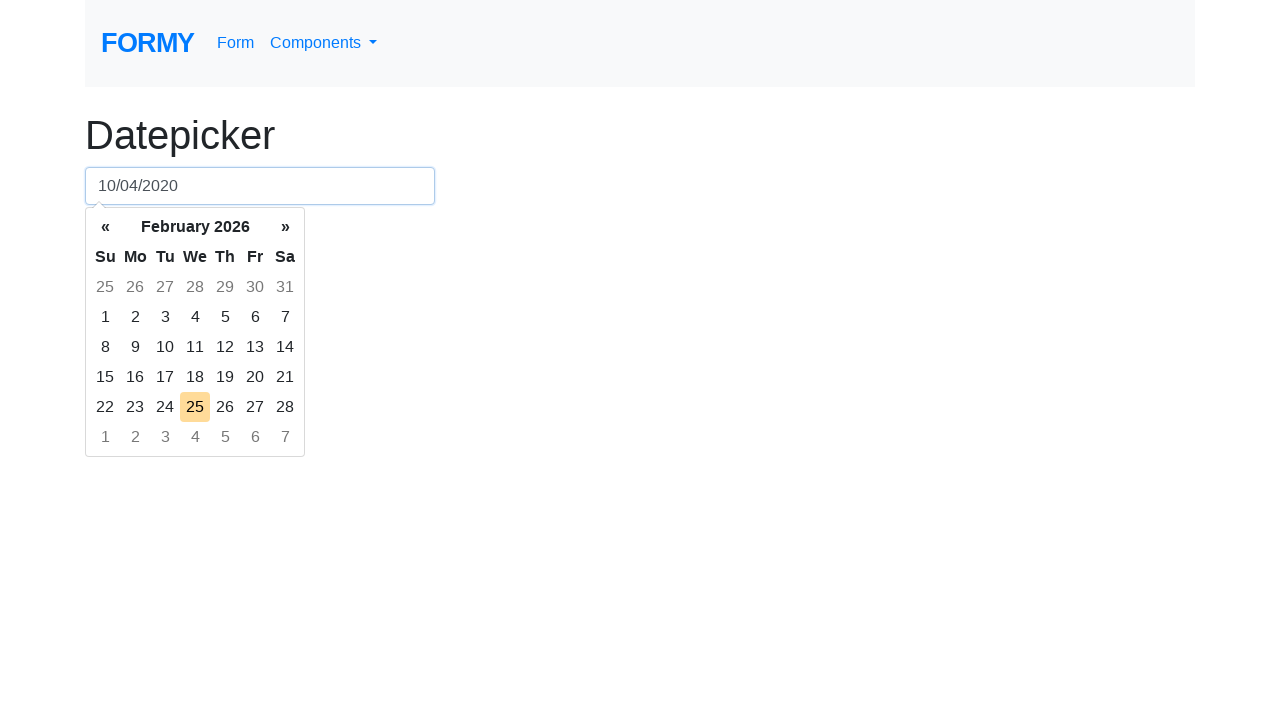

Pressed Enter key to submit date picker on #datepicker
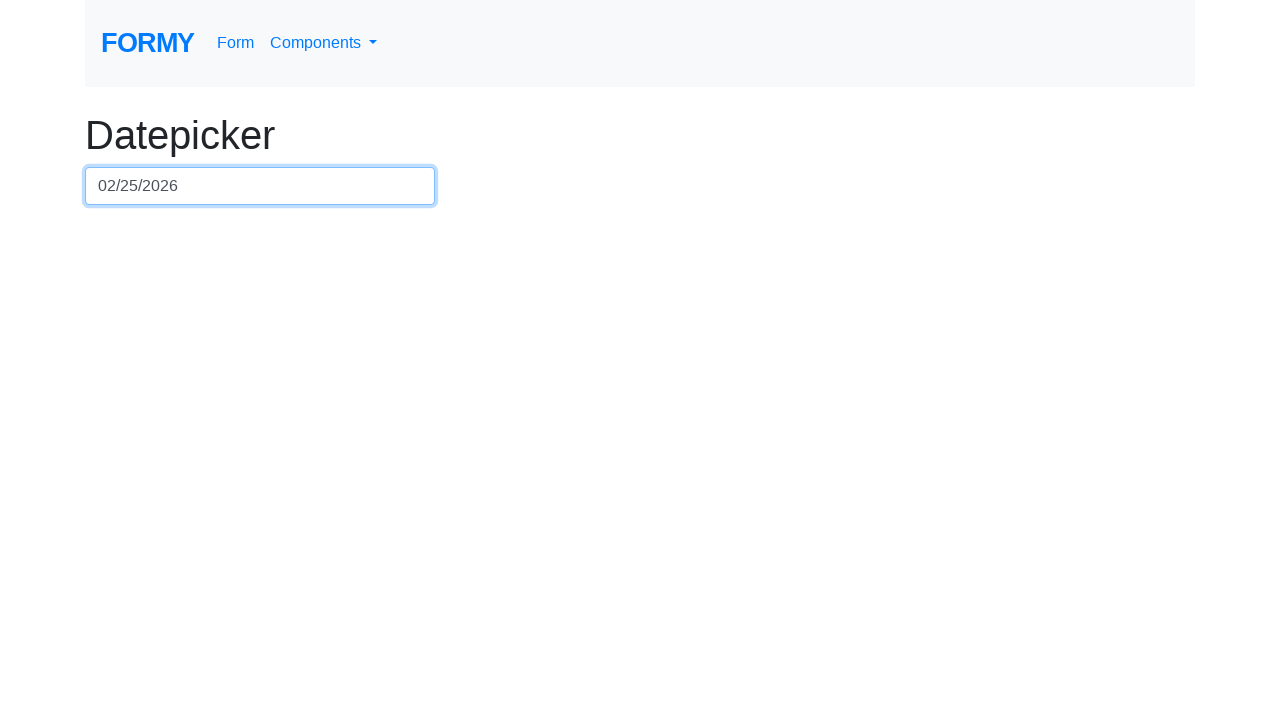

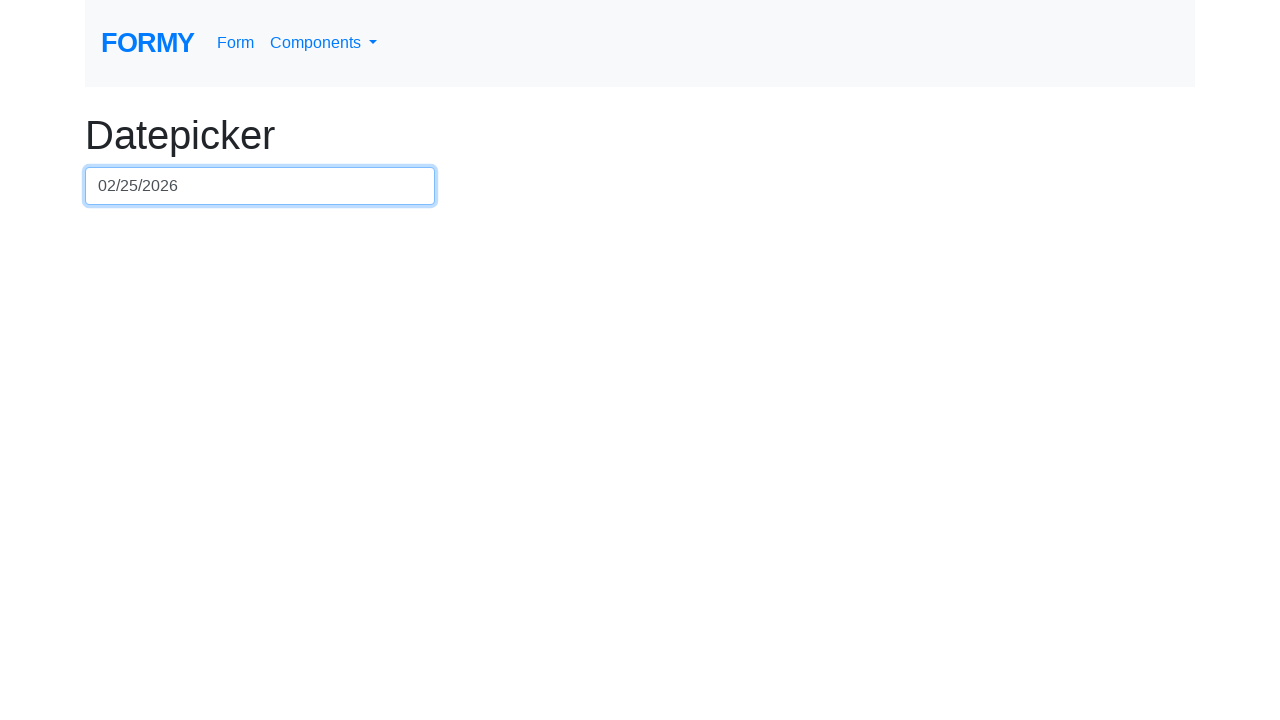